Navigates to a checkbox demo page and clicks all checkboxes in a specific section using a while loop to dynamically find and click each checkbox until no more are found

Starting URL: http://www.tizag.com/htmlT/htmlcheckboxes.php

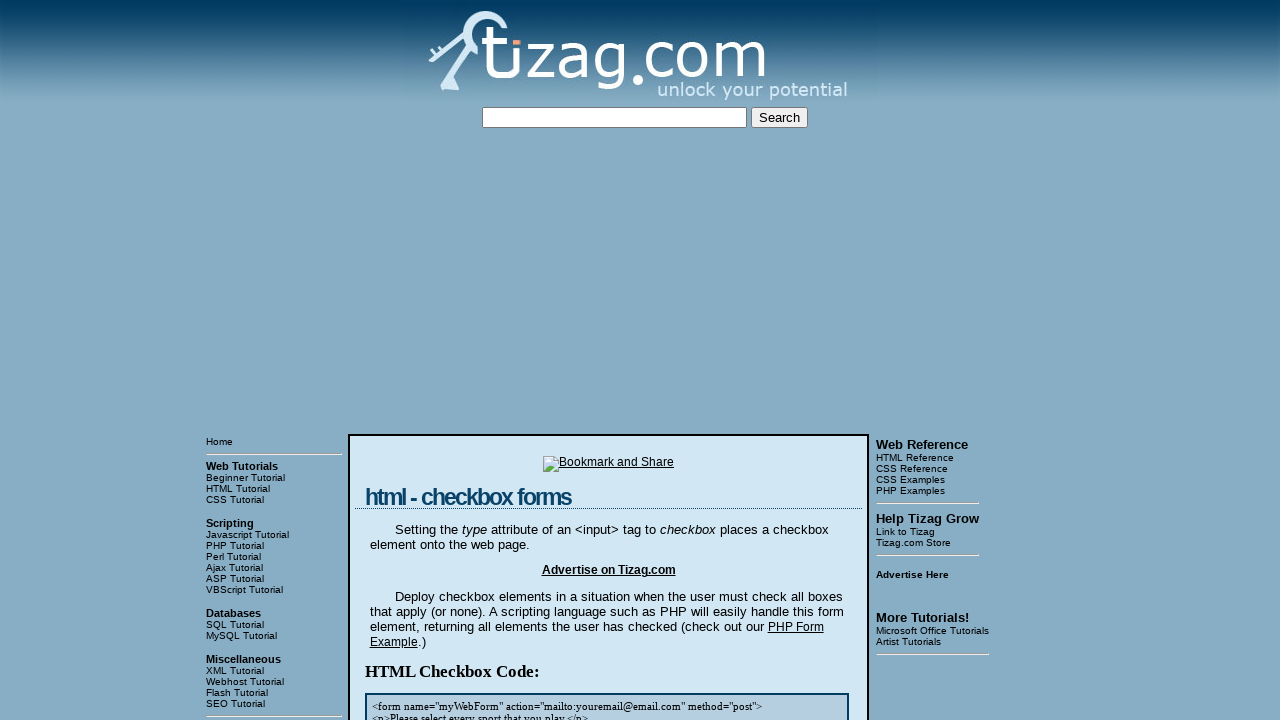

Navigated to checkbox demo page
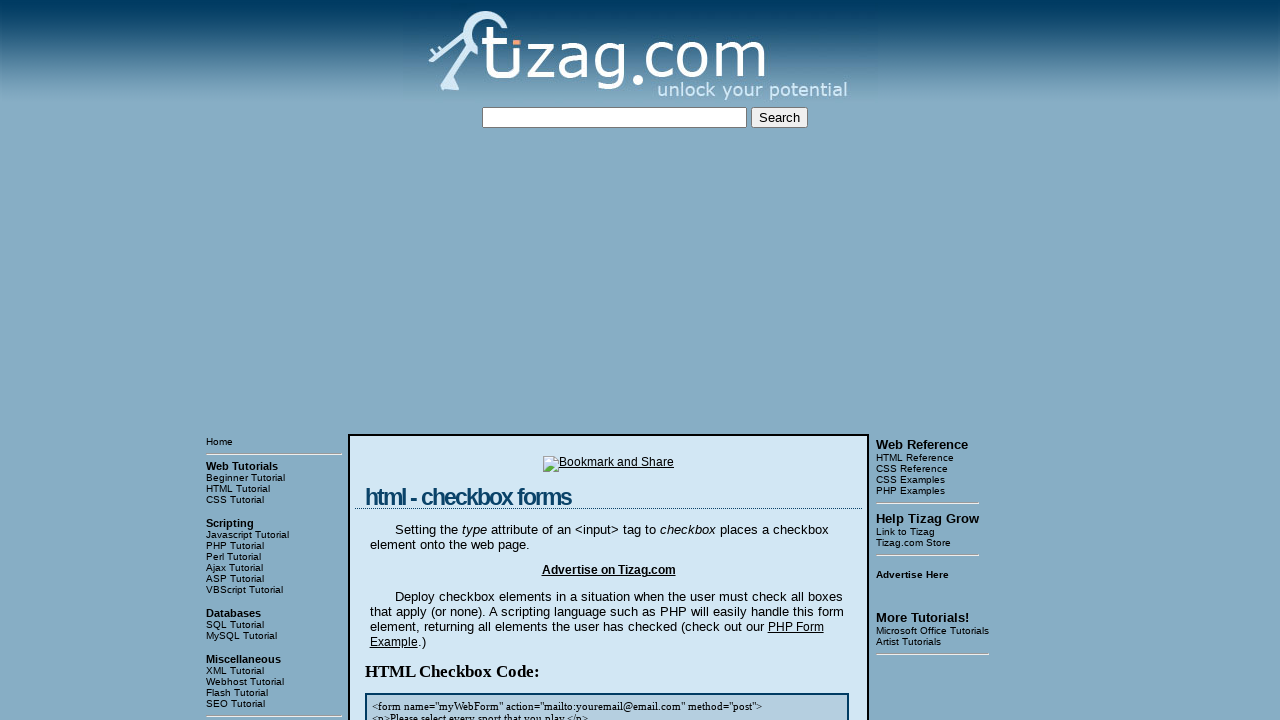

Clicked checkbox 1 in the 4th div section at (422, 360) on //div[4]/input[1]
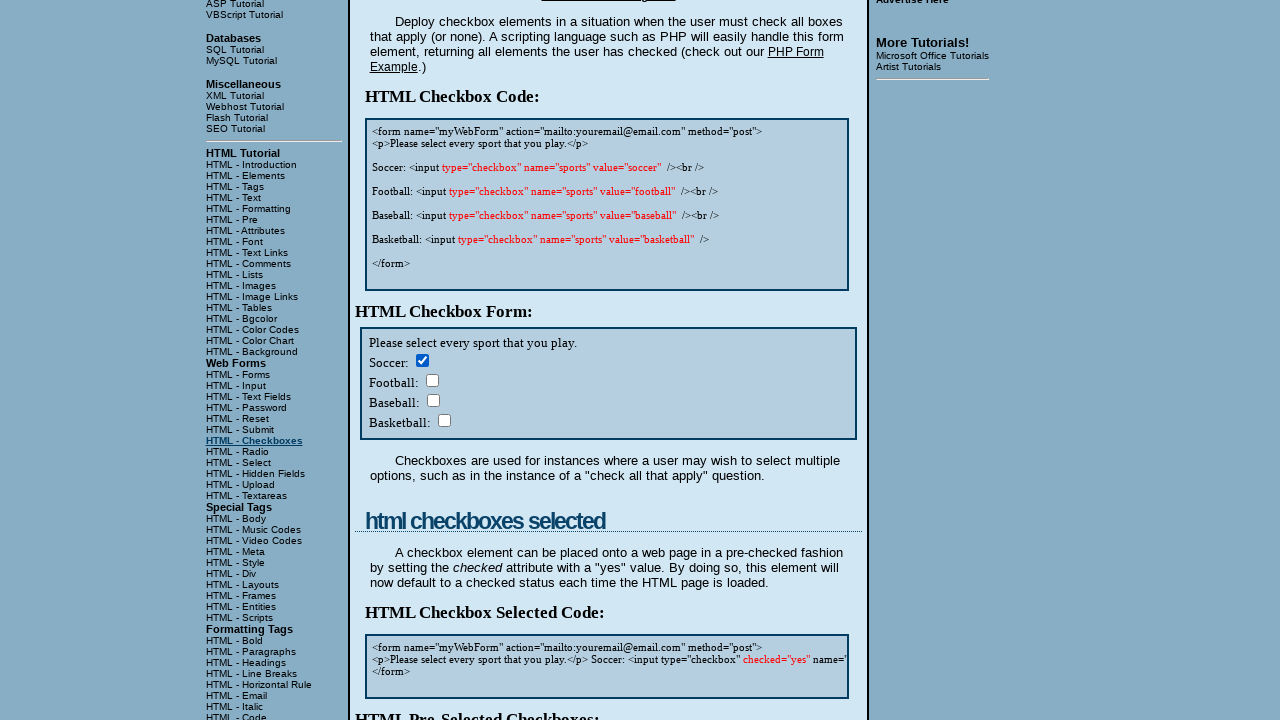

Clicked checkbox 2 in the 4th div section at (432, 380) on //div[4]/input[2]
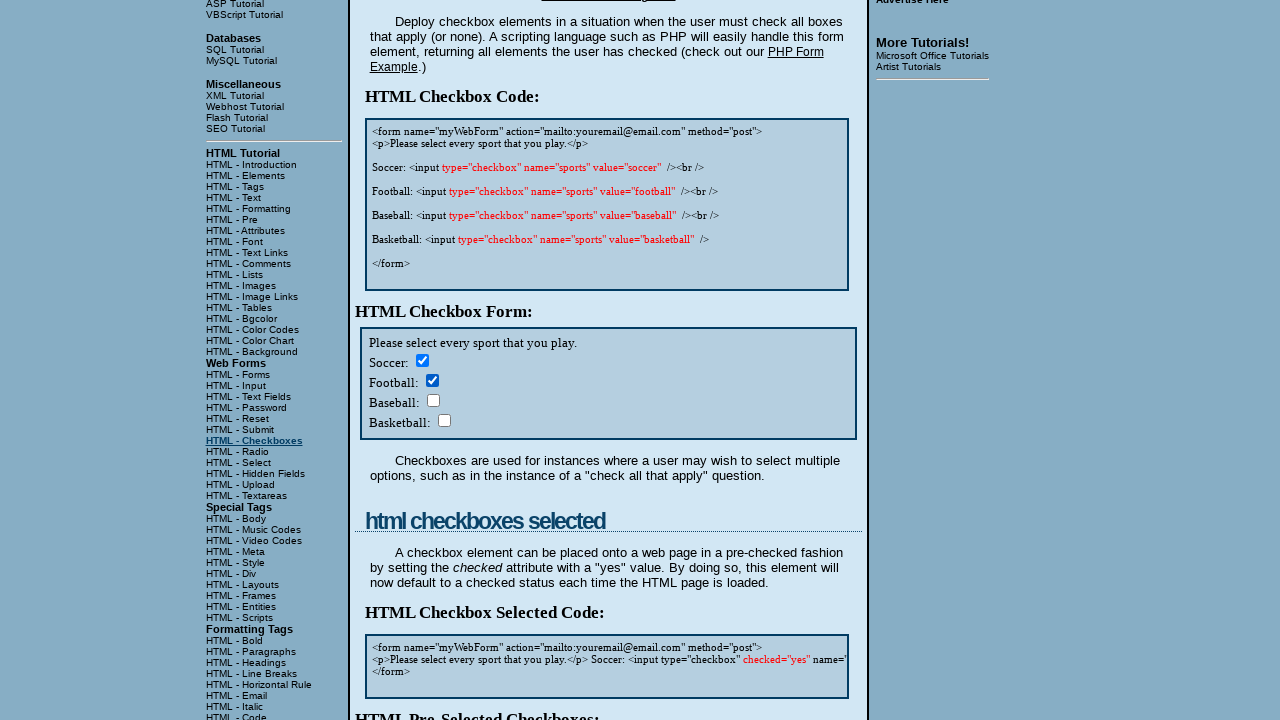

Clicked checkbox 3 in the 4th div section at (433, 400) on //div[4]/input[3]
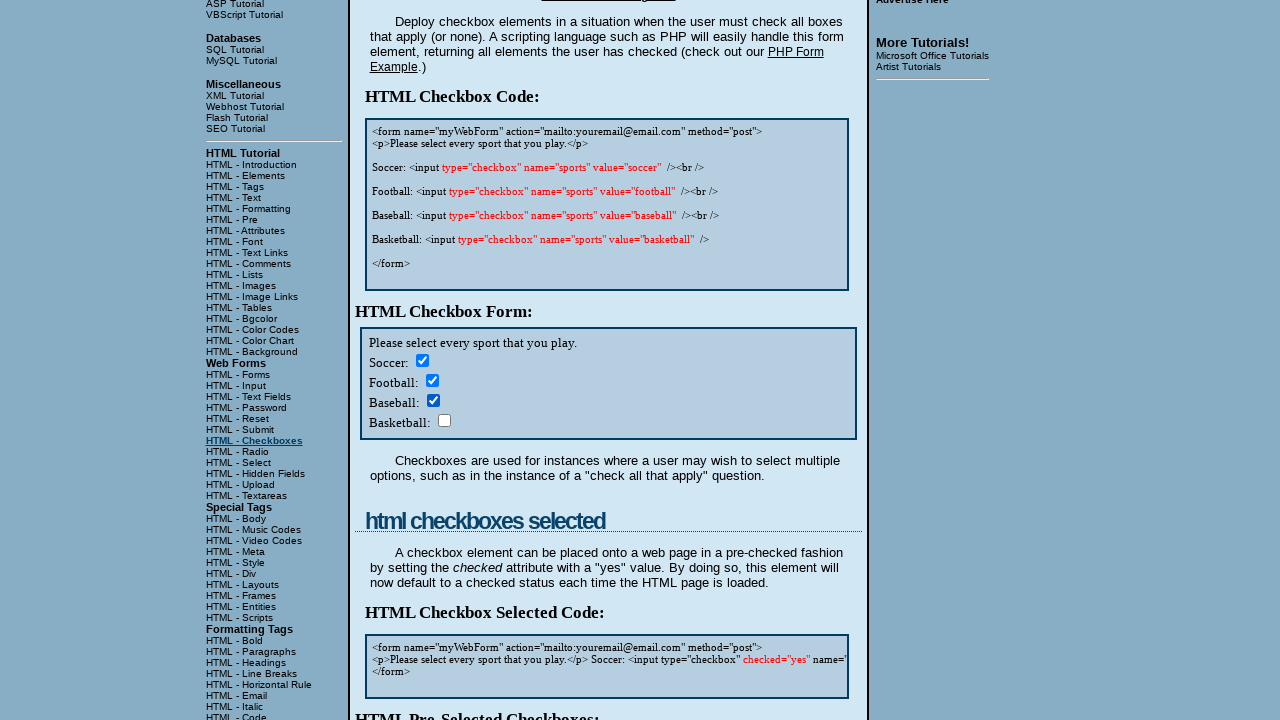

Clicked checkbox 4 in the 4th div section at (444, 420) on //div[4]/input[4]
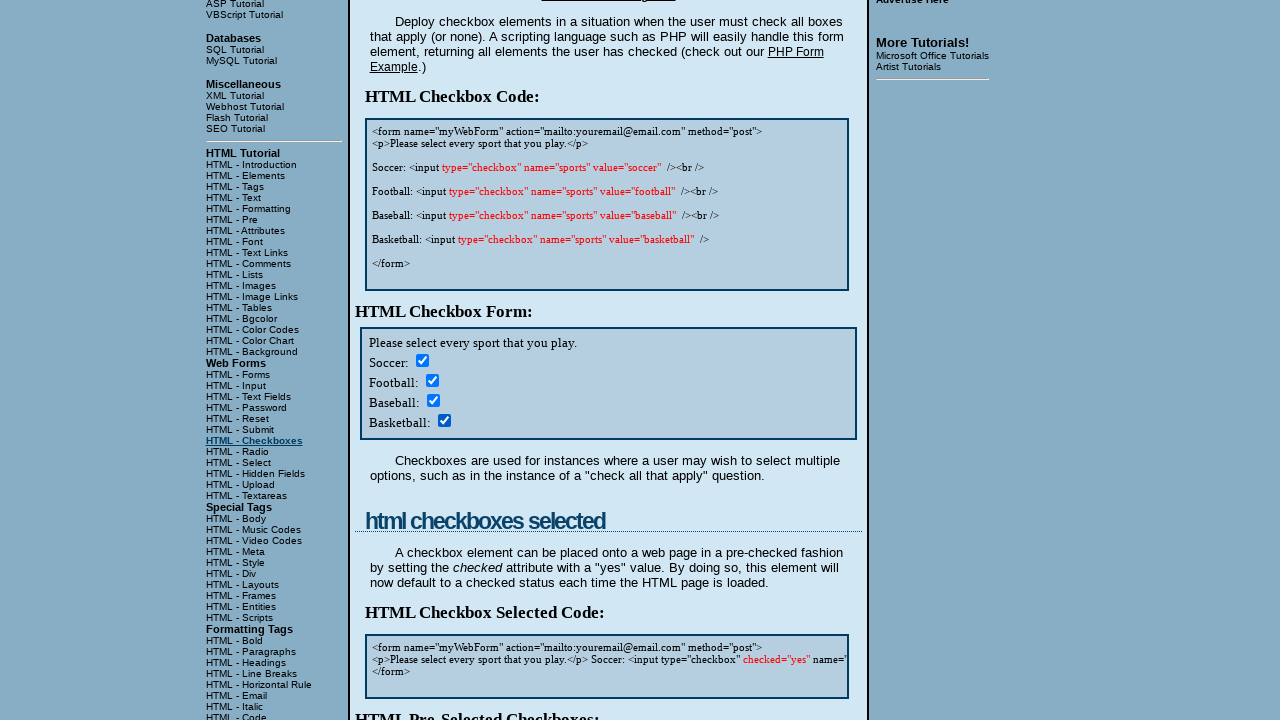

No more checkboxes found in the 4th div section - loop completed
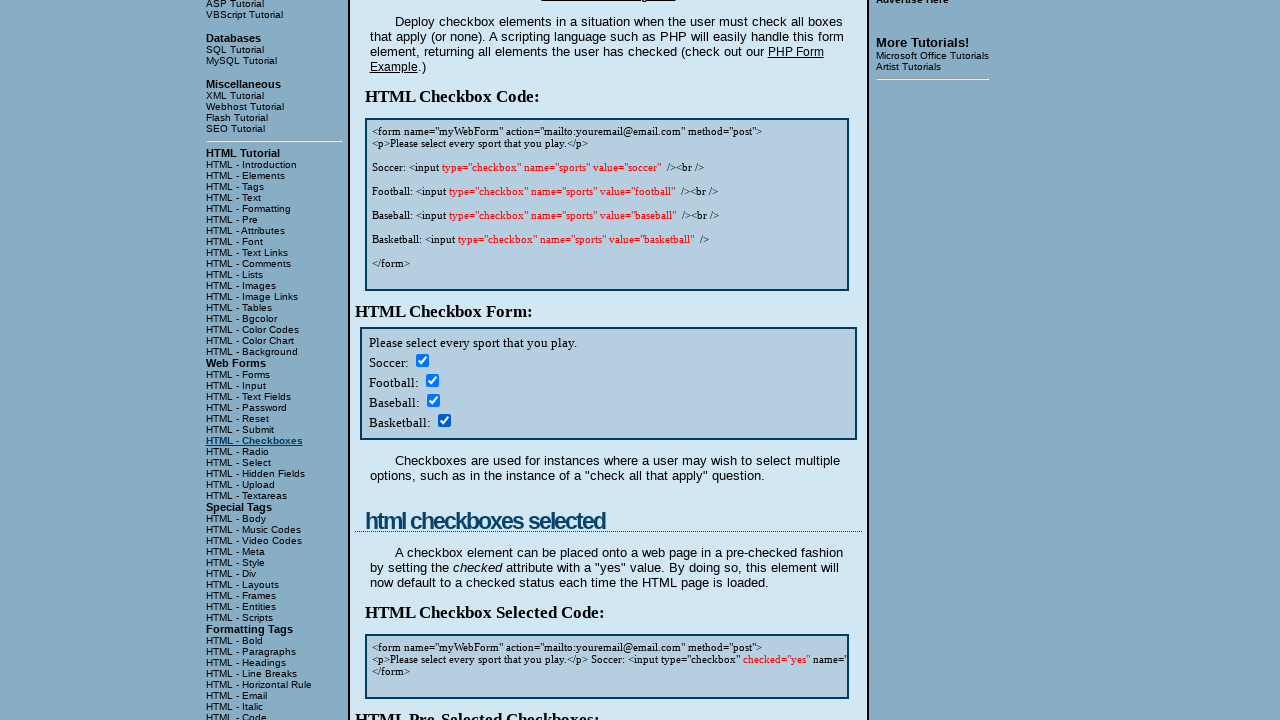

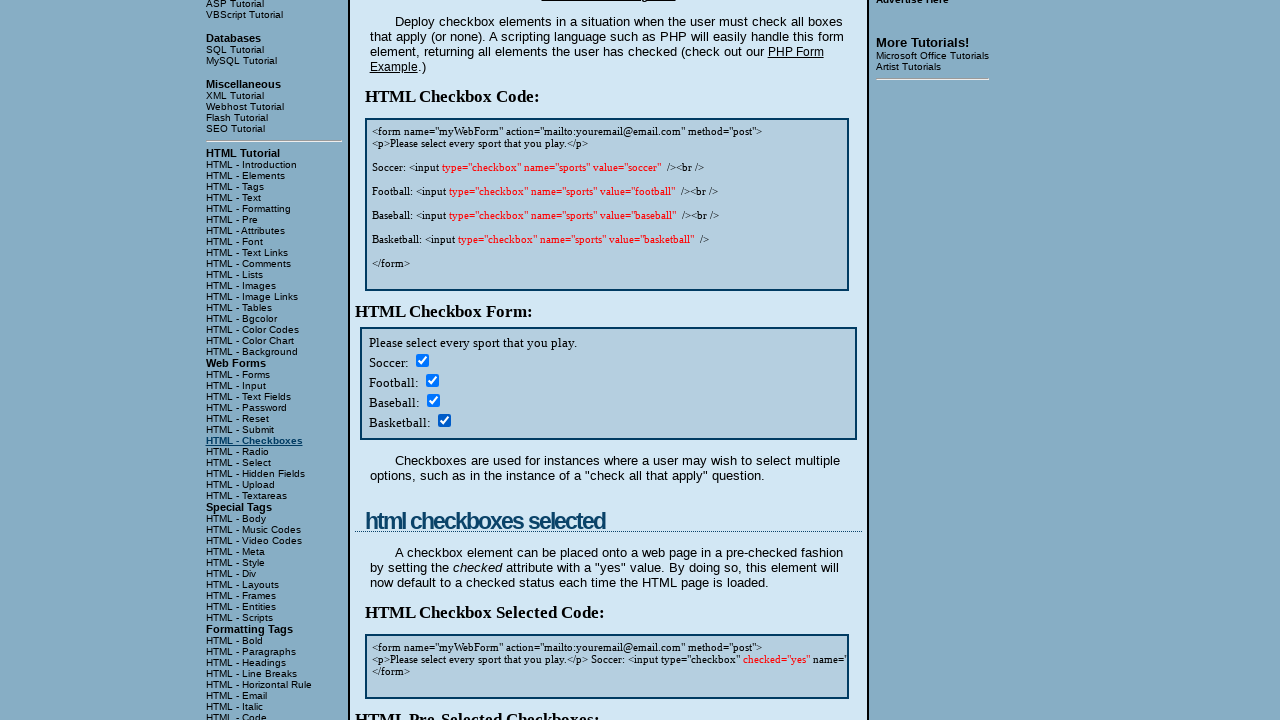